Tests that product list is visible under the category list on the shop page

Starting URL: http://intershop5.skillbox.ru/

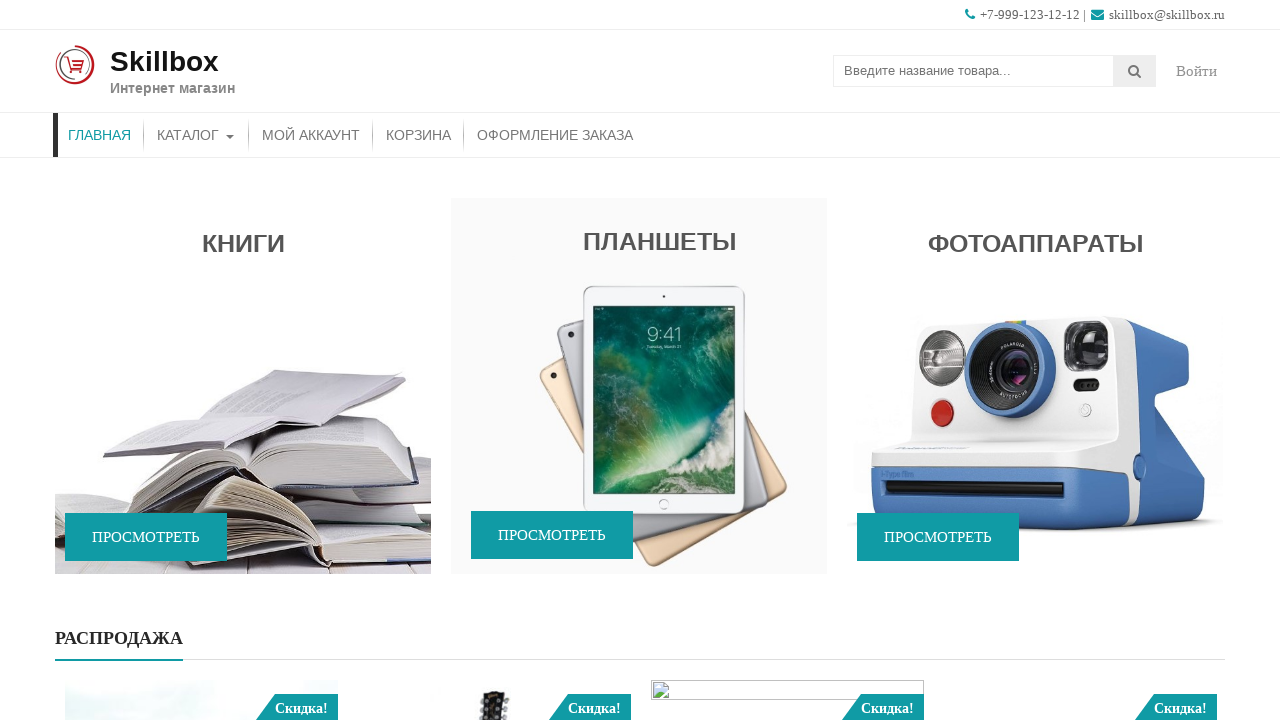

Clicked on shop link in category navigation at (702, 400) on xpath=//aside[@id='pages-2']//a[contains(@href,'/shop/')]
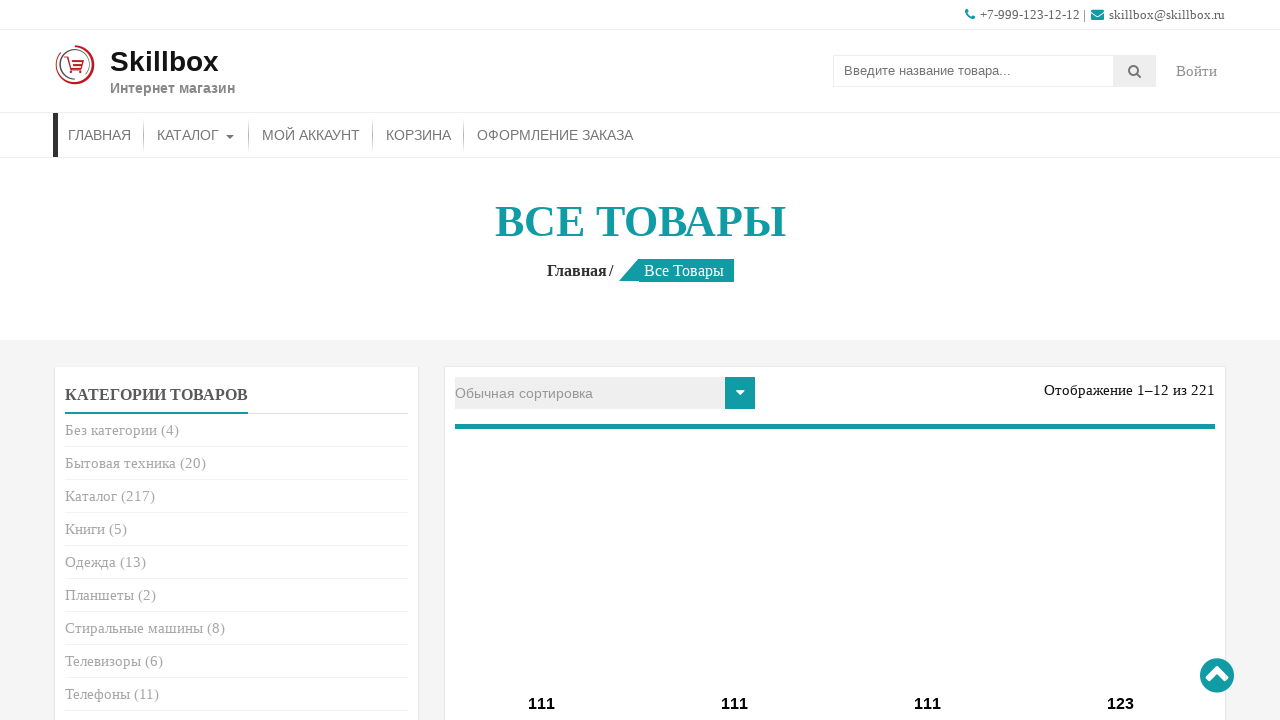

Located product list elements under categories
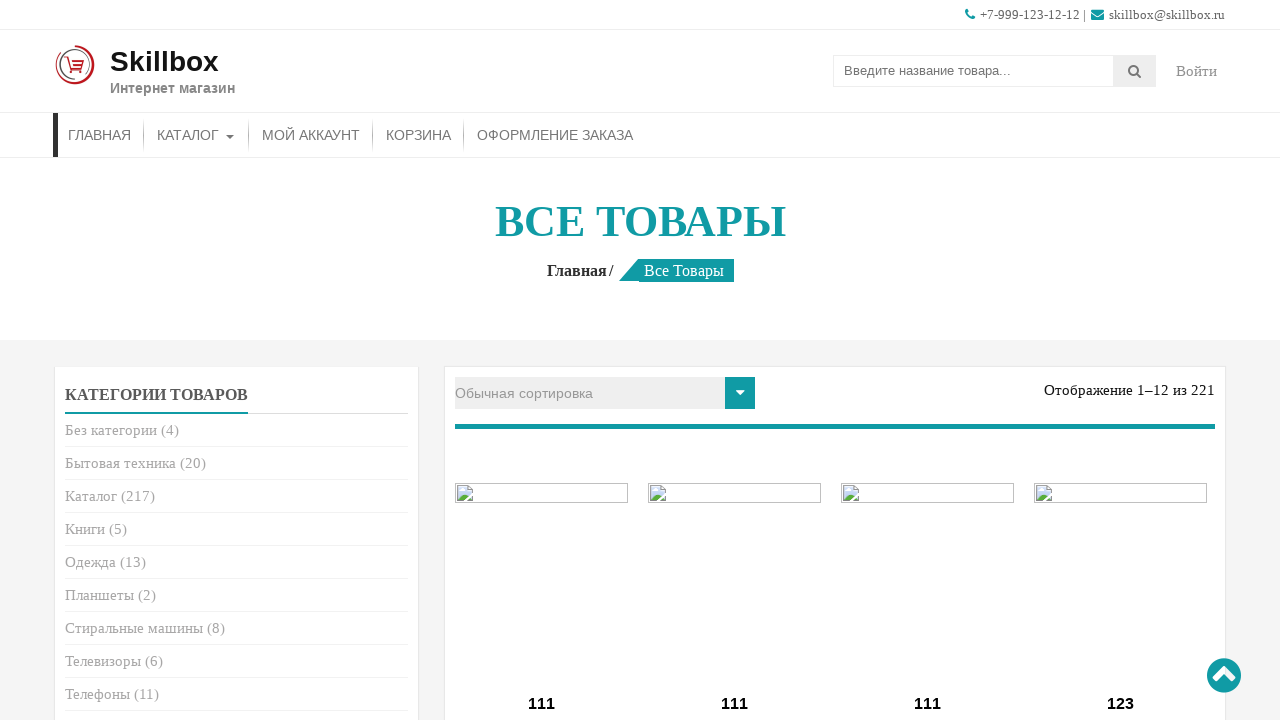

Verified that product list is visible with products displayed
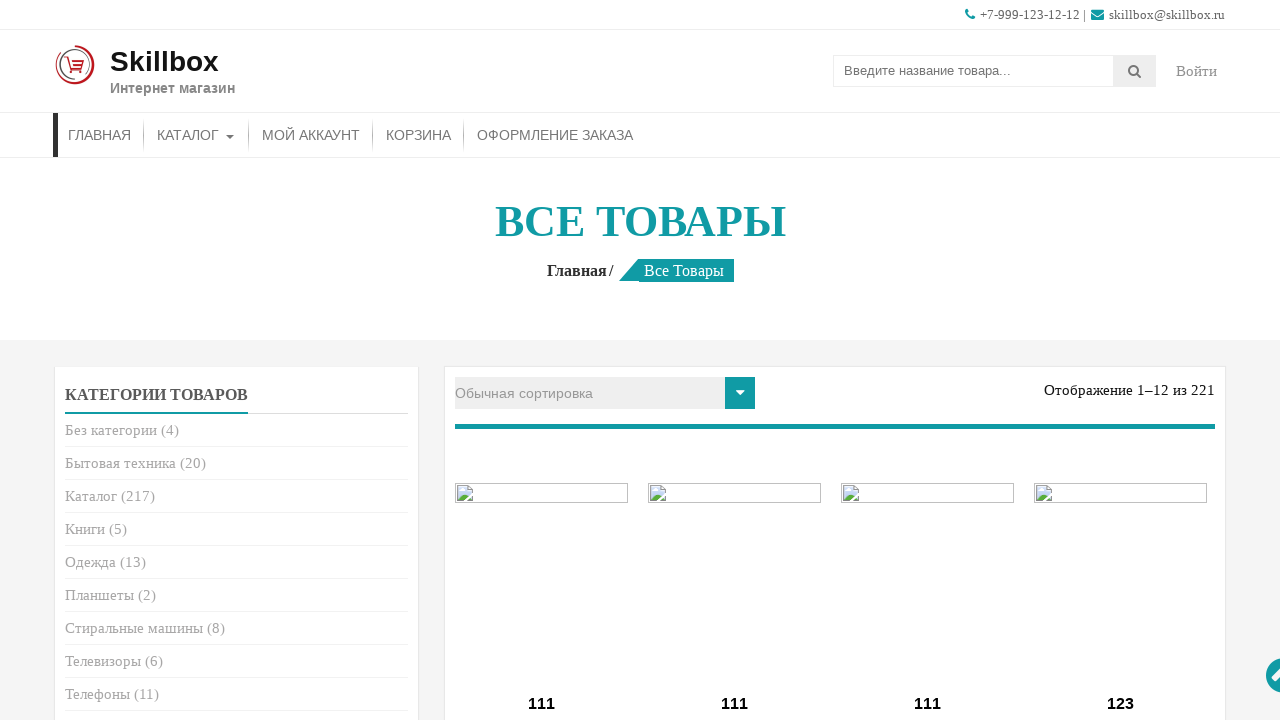

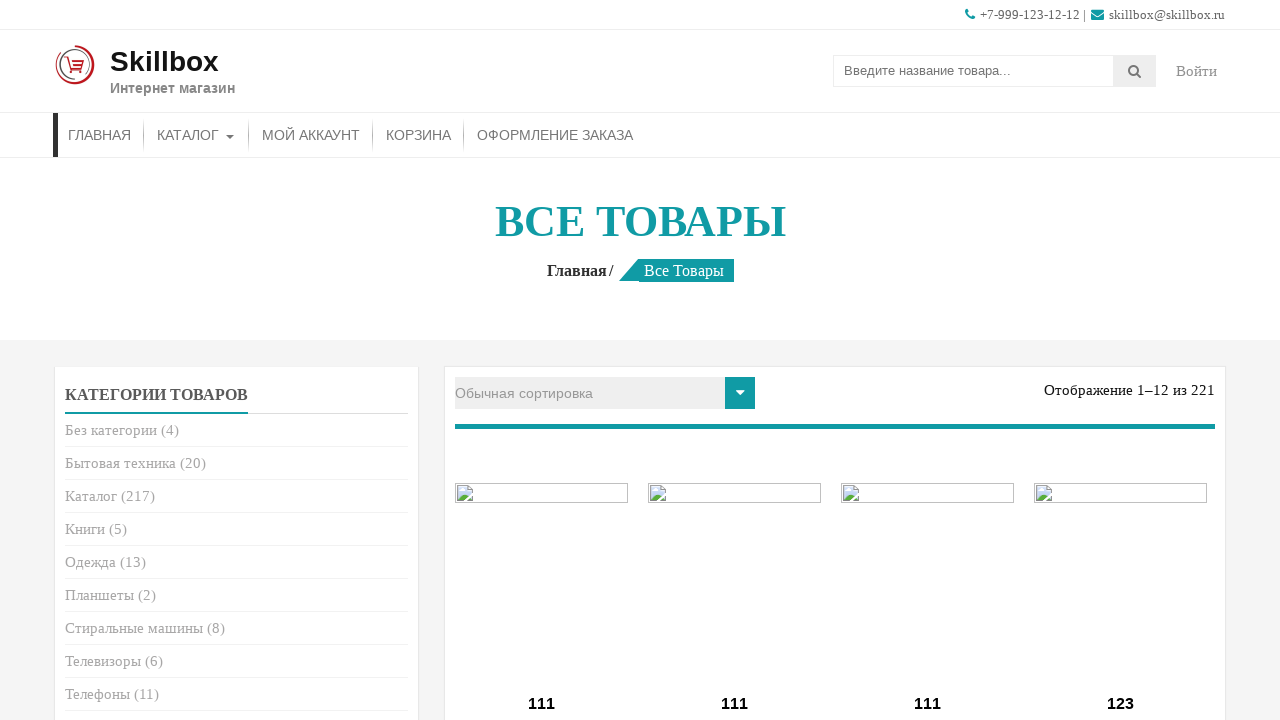